Tests unmarking items as complete by unchecking their checkboxes

Starting URL: https://demo.playwright.dev/todomvc

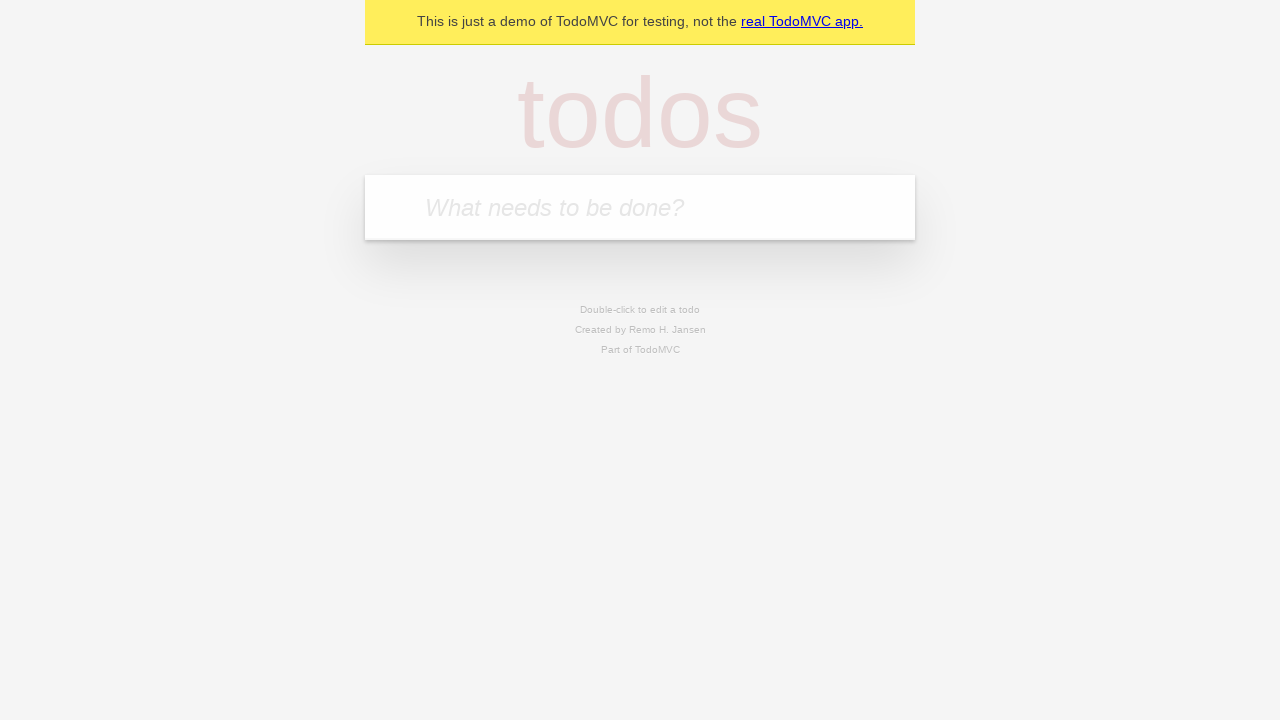

Filled todo input with 'buy some cheese' on internal:attr=[placeholder="What needs to be done?"i]
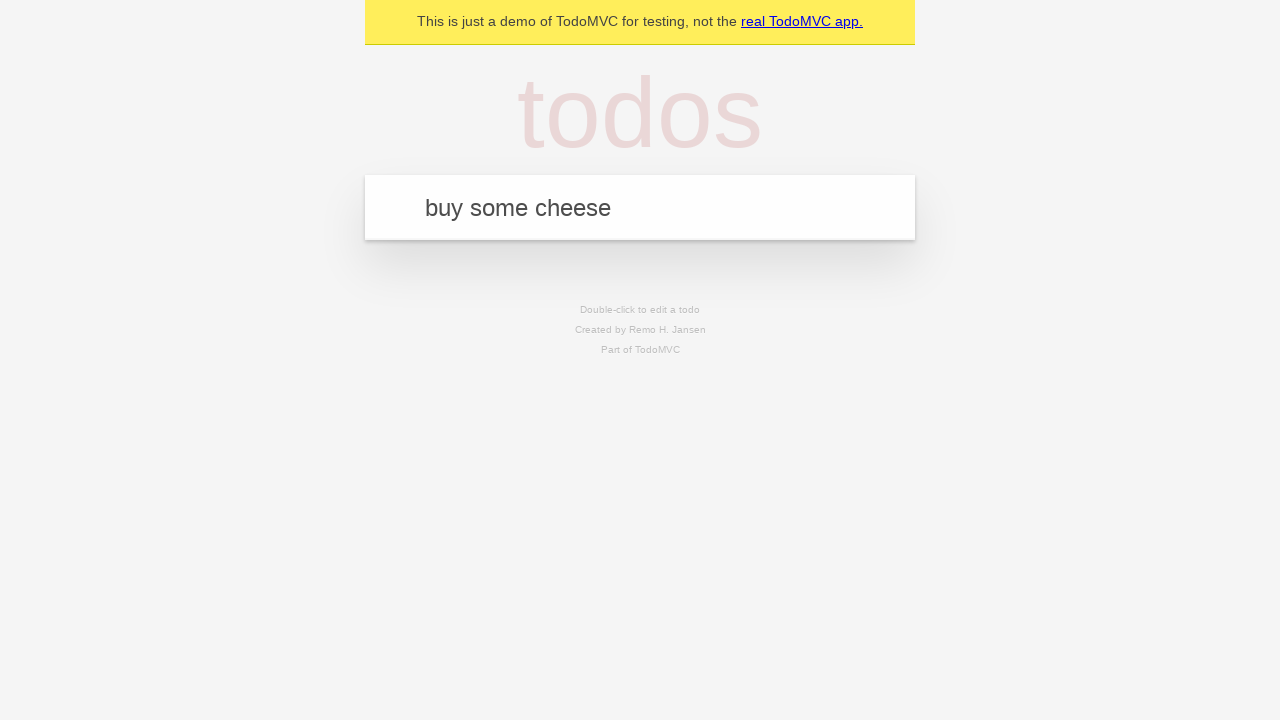

Pressed Enter to add 'buy some cheese' to the todo list on internal:attr=[placeholder="What needs to be done?"i]
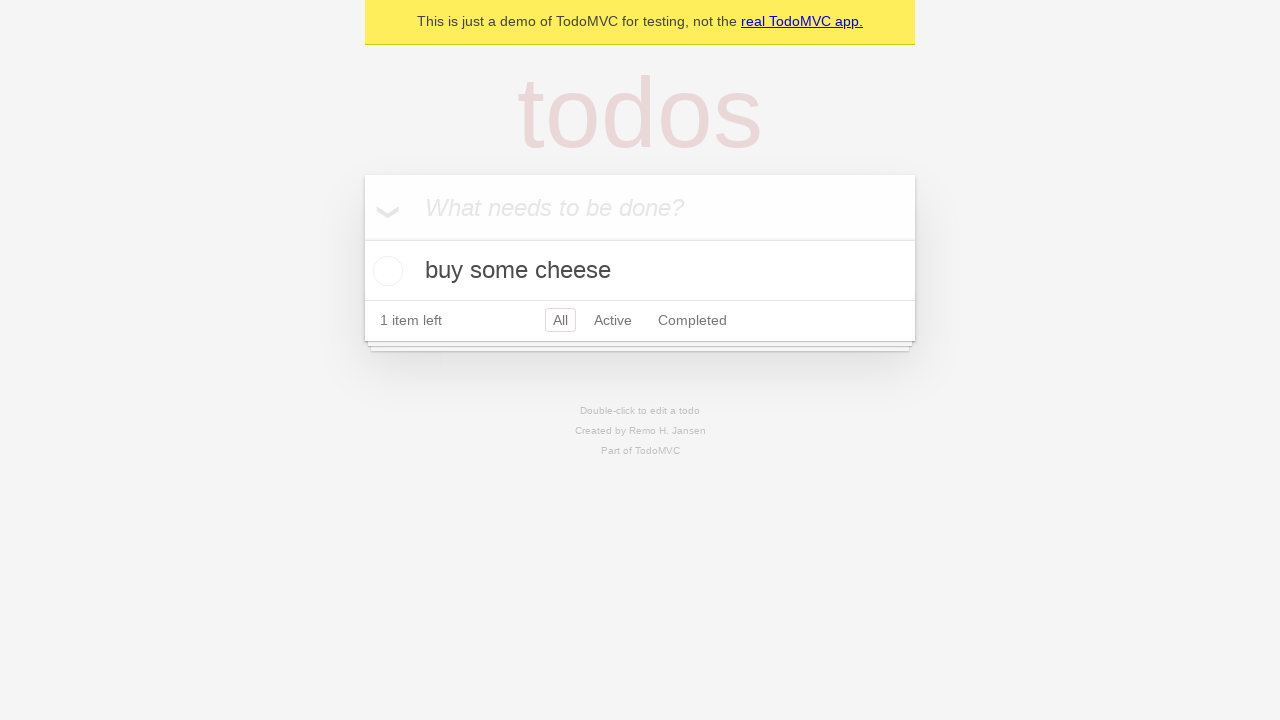

Filled todo input with 'feed the cat' on internal:attr=[placeholder="What needs to be done?"i]
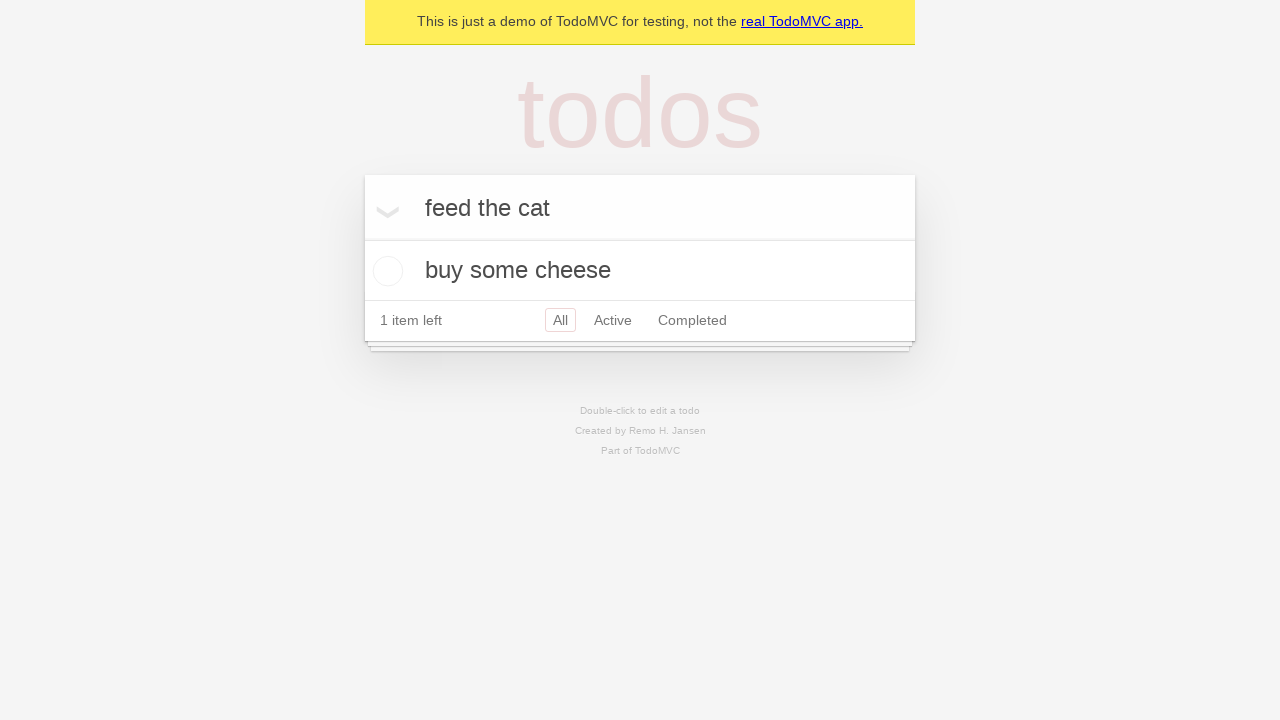

Pressed Enter to add 'feed the cat' to the todo list on internal:attr=[placeholder="What needs to be done?"i]
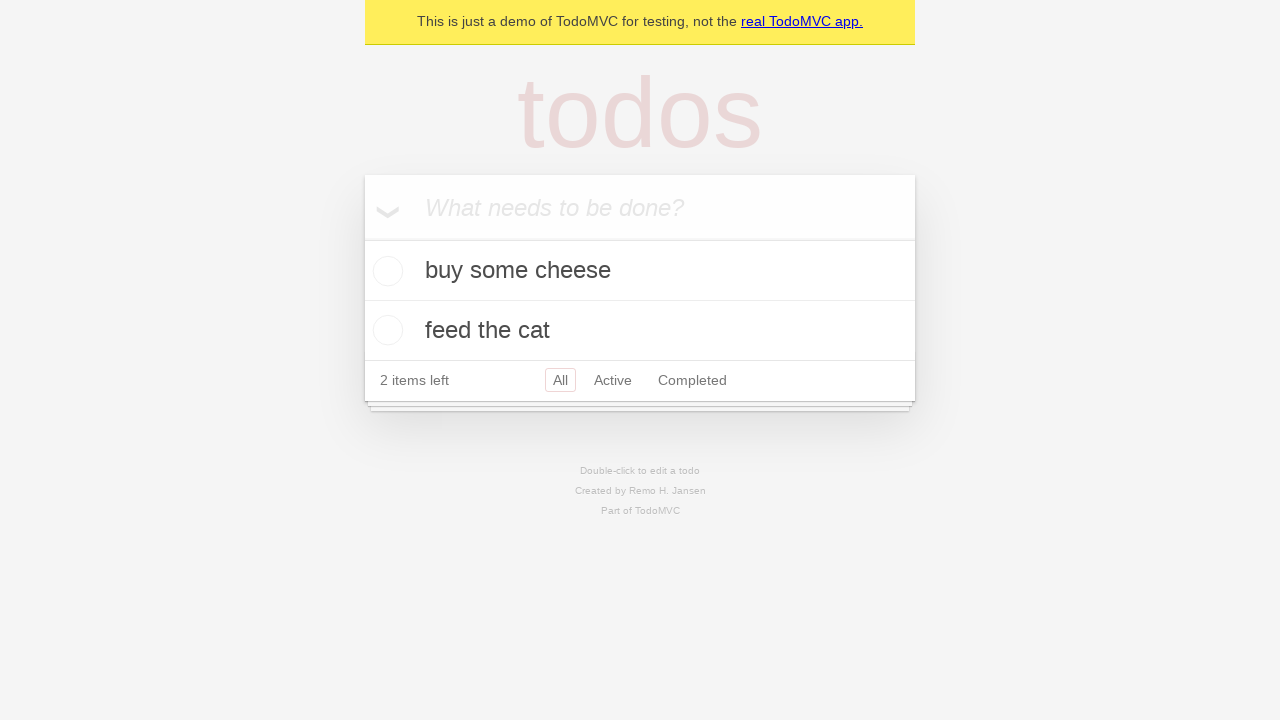

Located the first todo item
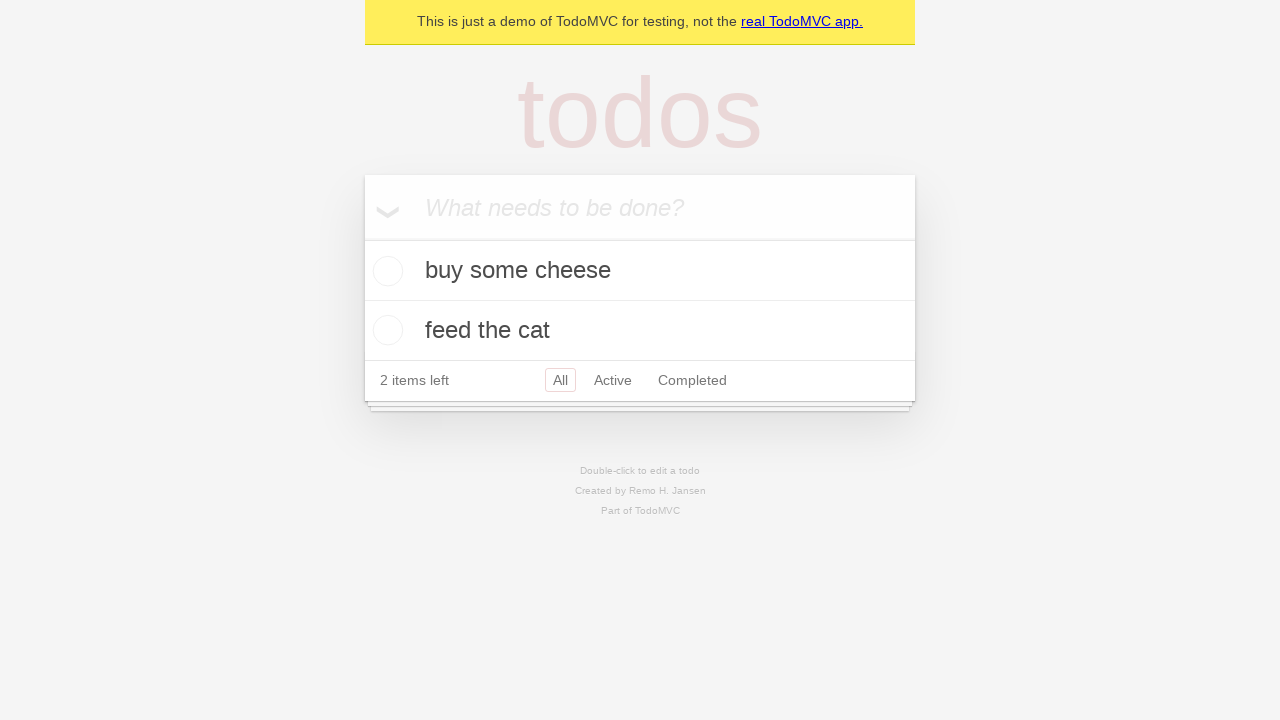

Located the checkbox for the first todo item
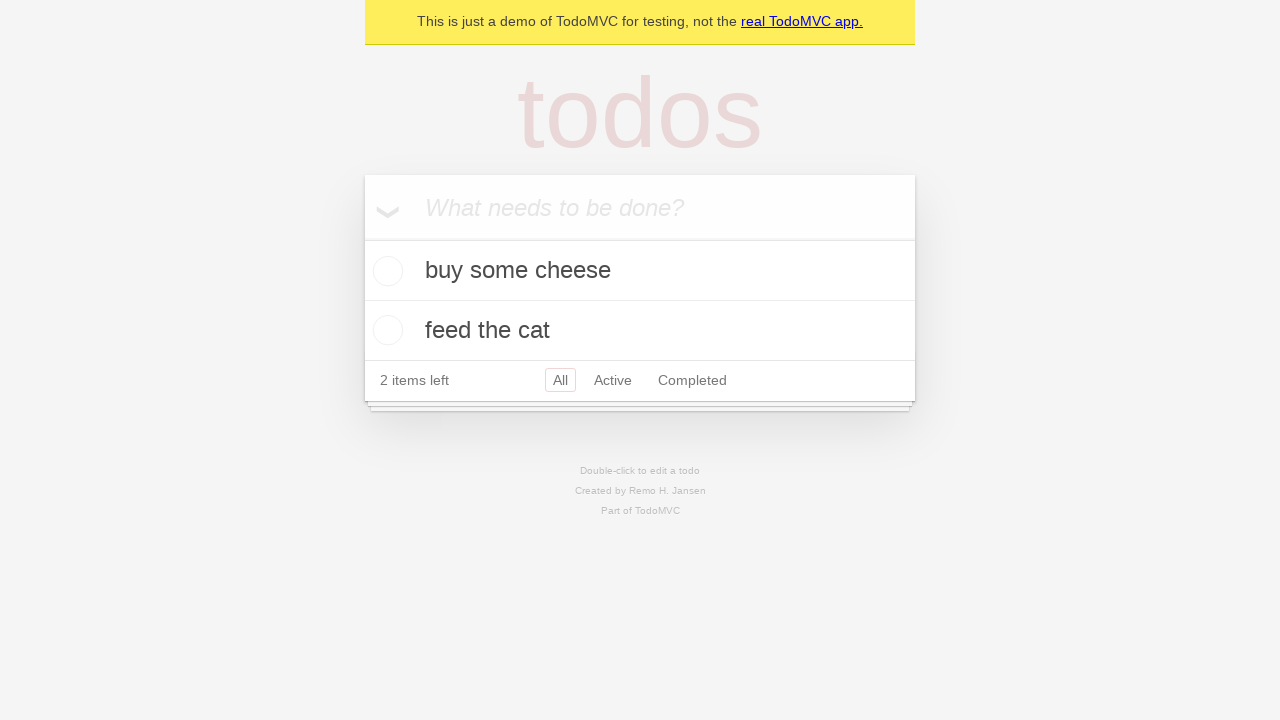

Checked the first todo item as complete at (385, 271) on internal:testid=[data-testid="todo-item"s] >> nth=0 >> internal:role=checkbox
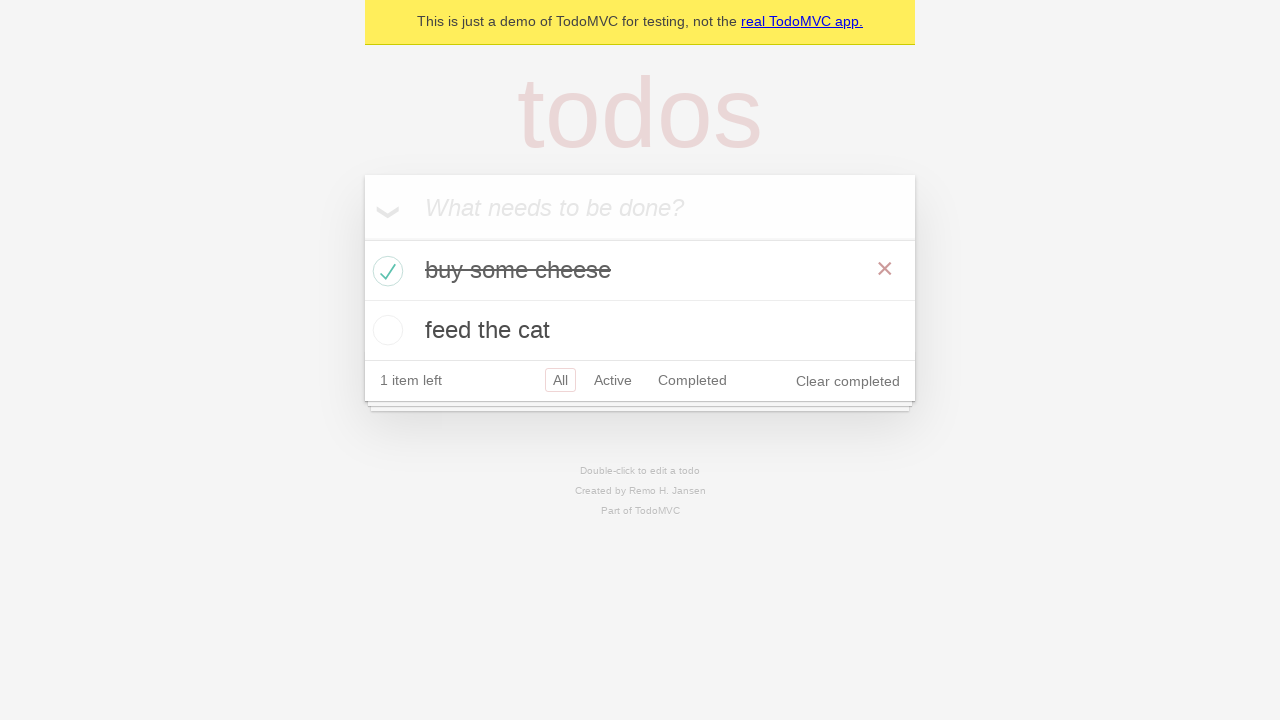

Unchecked the first todo item to mark it as incomplete at (385, 271) on internal:testid=[data-testid="todo-item"s] >> nth=0 >> internal:role=checkbox
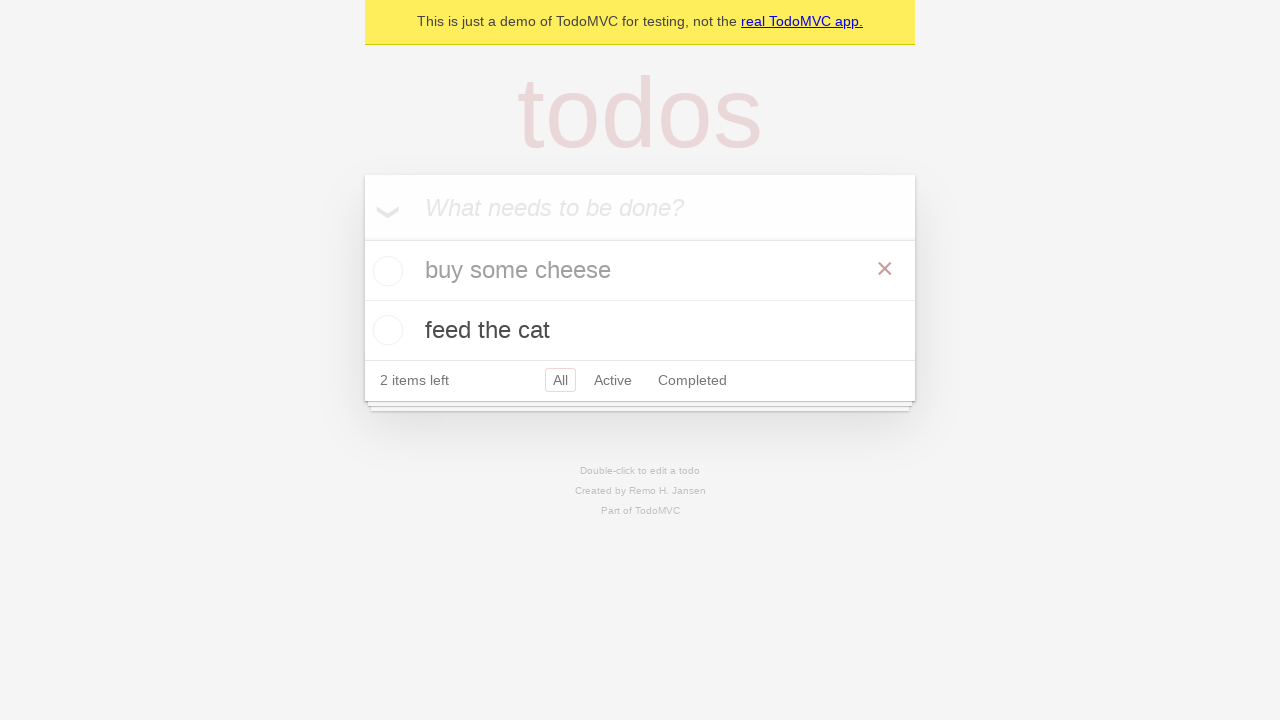

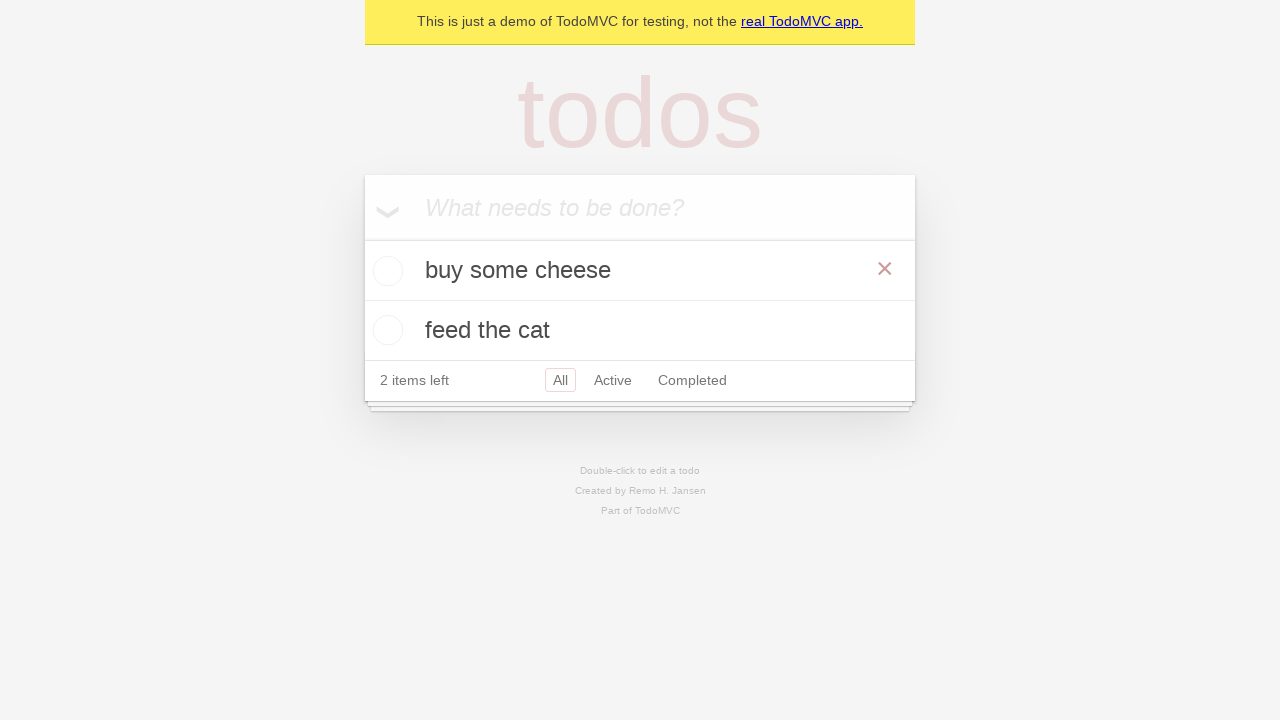